Tests fluent wait functionality by waiting for an element to become visible and then clicking it

Starting URL: https://demoqa.com/dynamic-properties

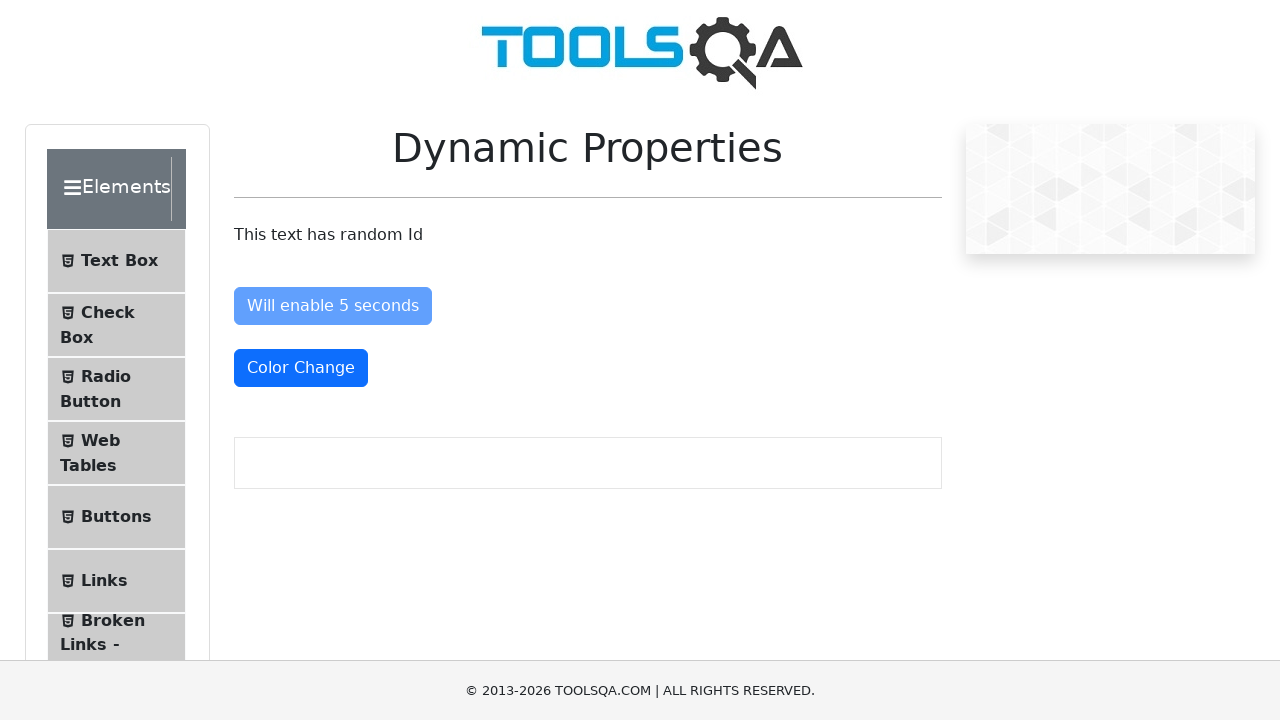

Waited for 'Visible After' element to become visible (max 10 seconds)
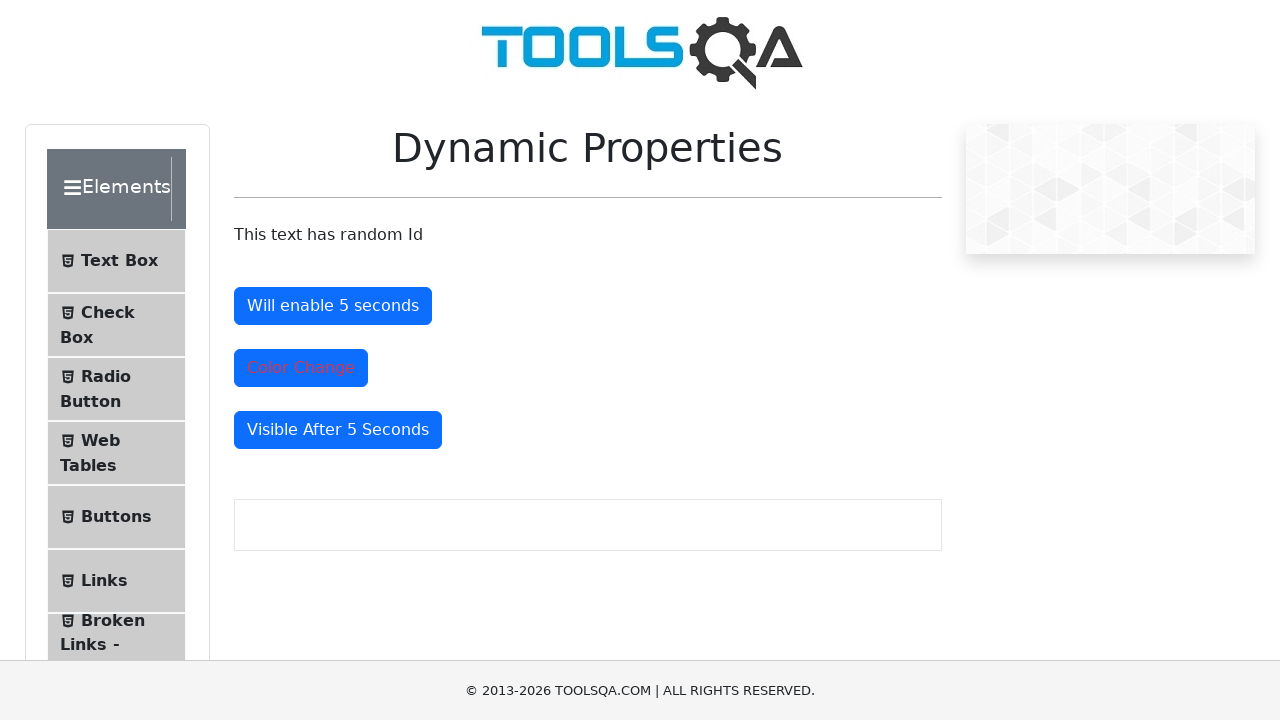

Clicked the 'Visible After' element at (338, 430) on #visibleAfter
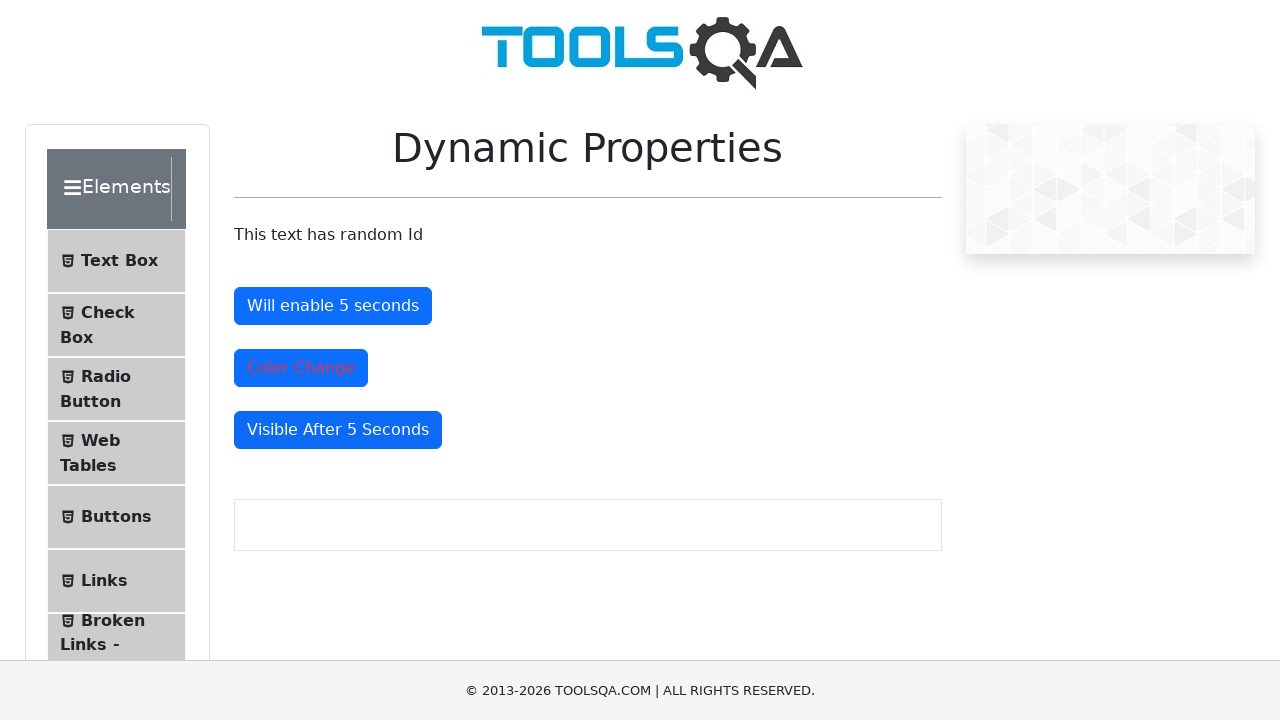

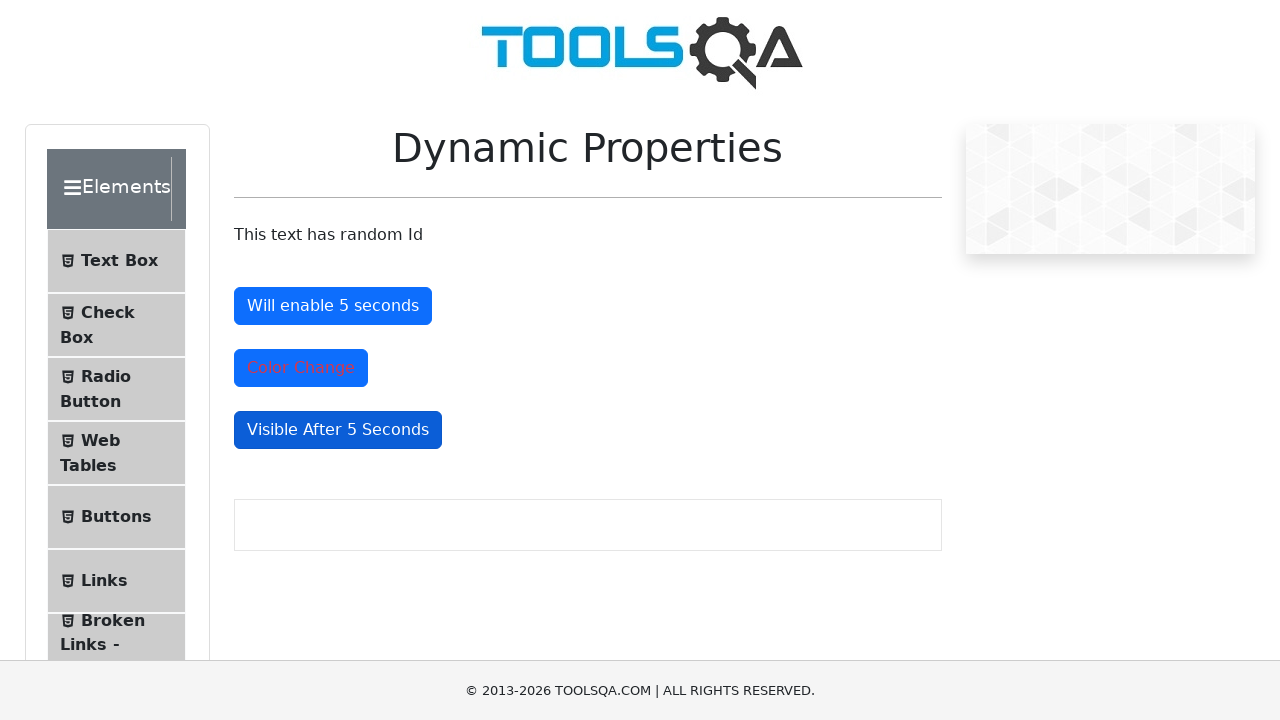